Tests handling JavaScript alerts by clicking a button that triggers an alert, accepting the alert dialog, and verifying the result message is displayed on the page.

Starting URL: http://the-internet.herokuapp.com/javascript_alerts

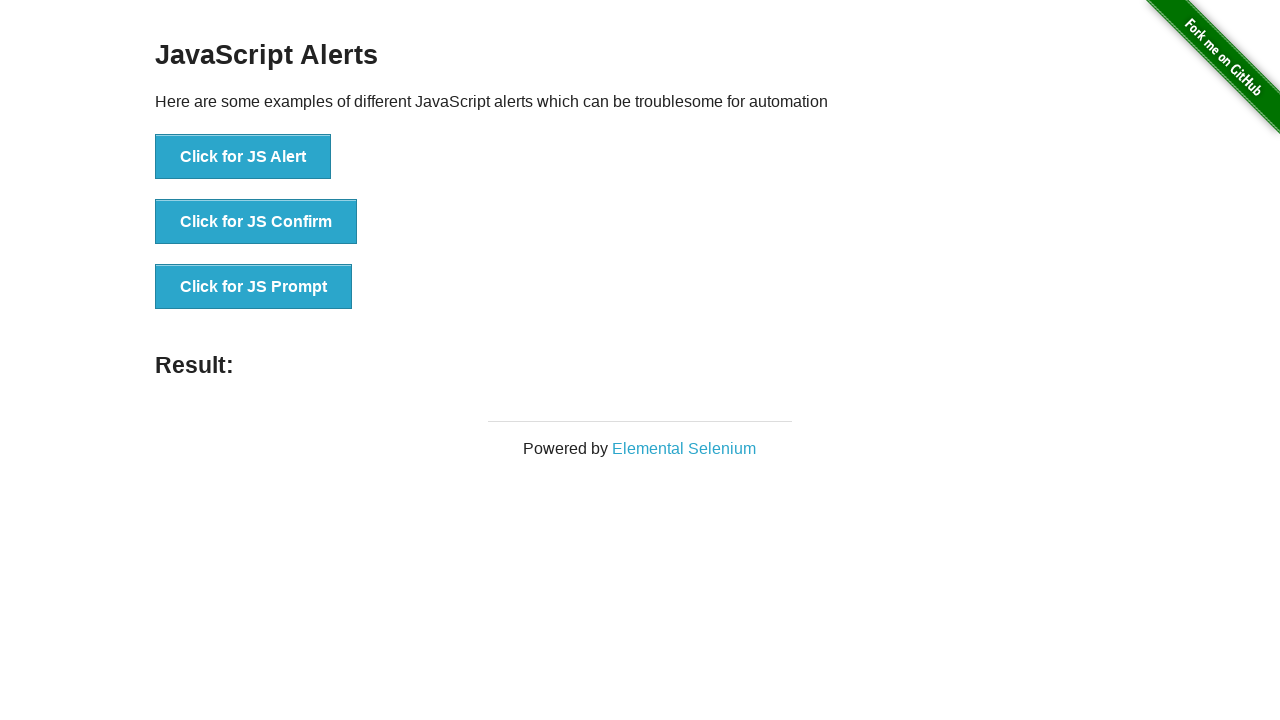

Clicked the first button to trigger JavaScript alert at (243, 157) on ul > li:nth-child(1) > button
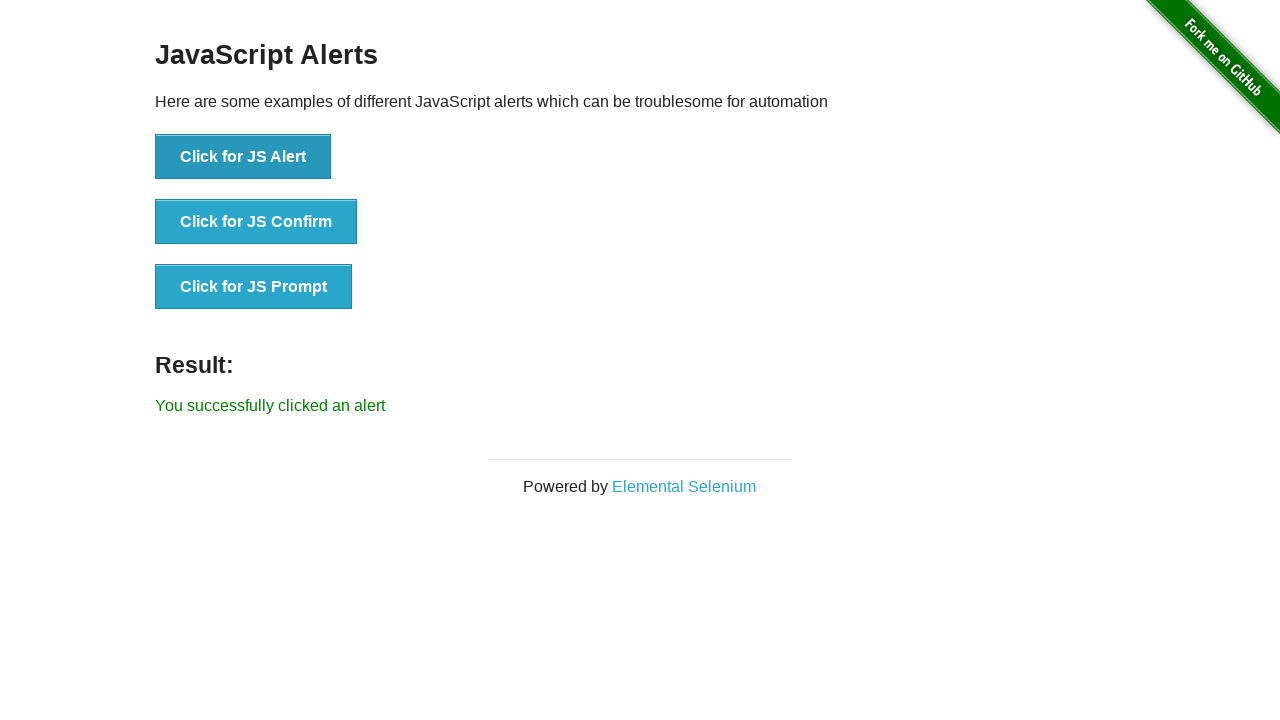

Set up dialog handler to accept alerts
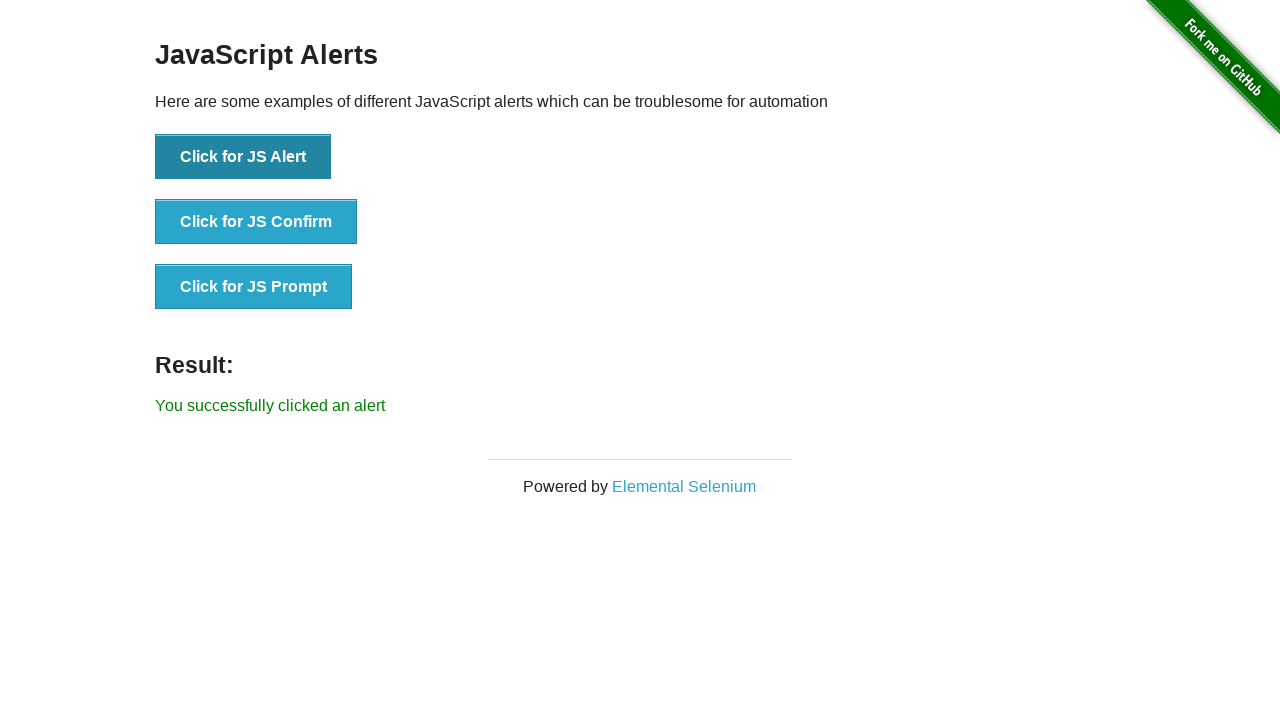

Clicked the first button again to trigger alert with handler active at (243, 157) on ul > li:nth-child(1) > button
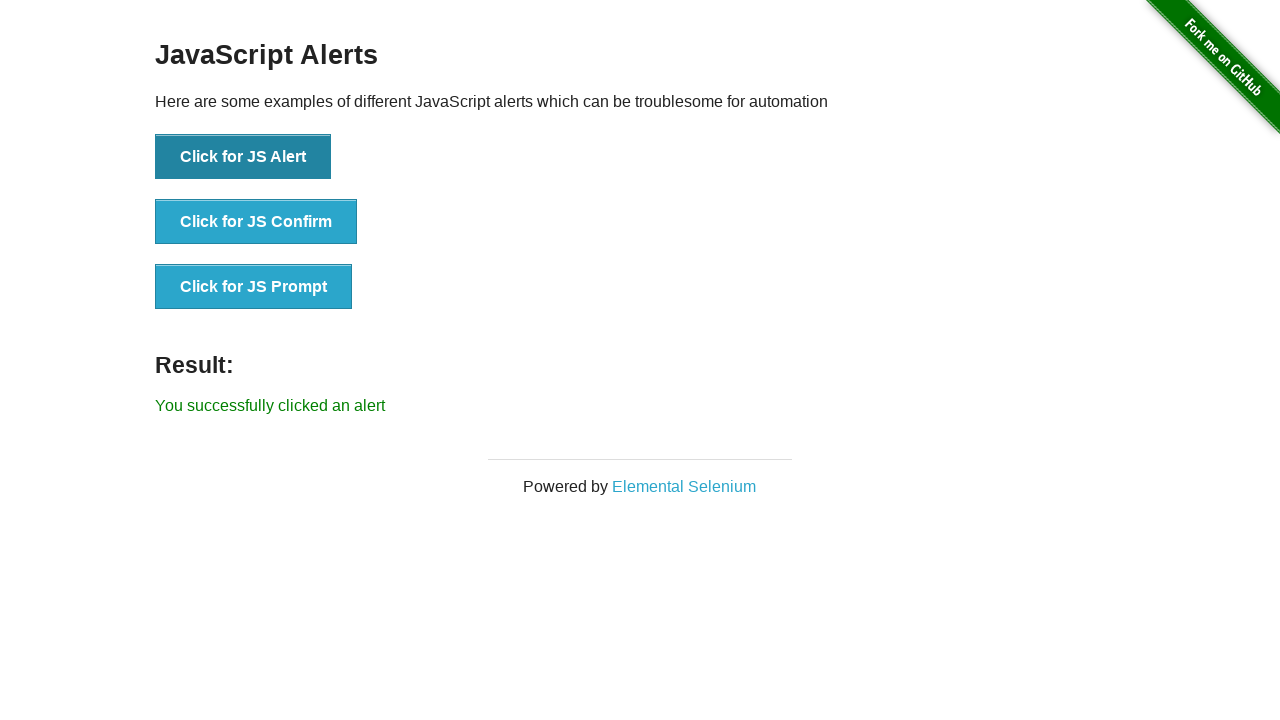

Waited for result message to appear on page
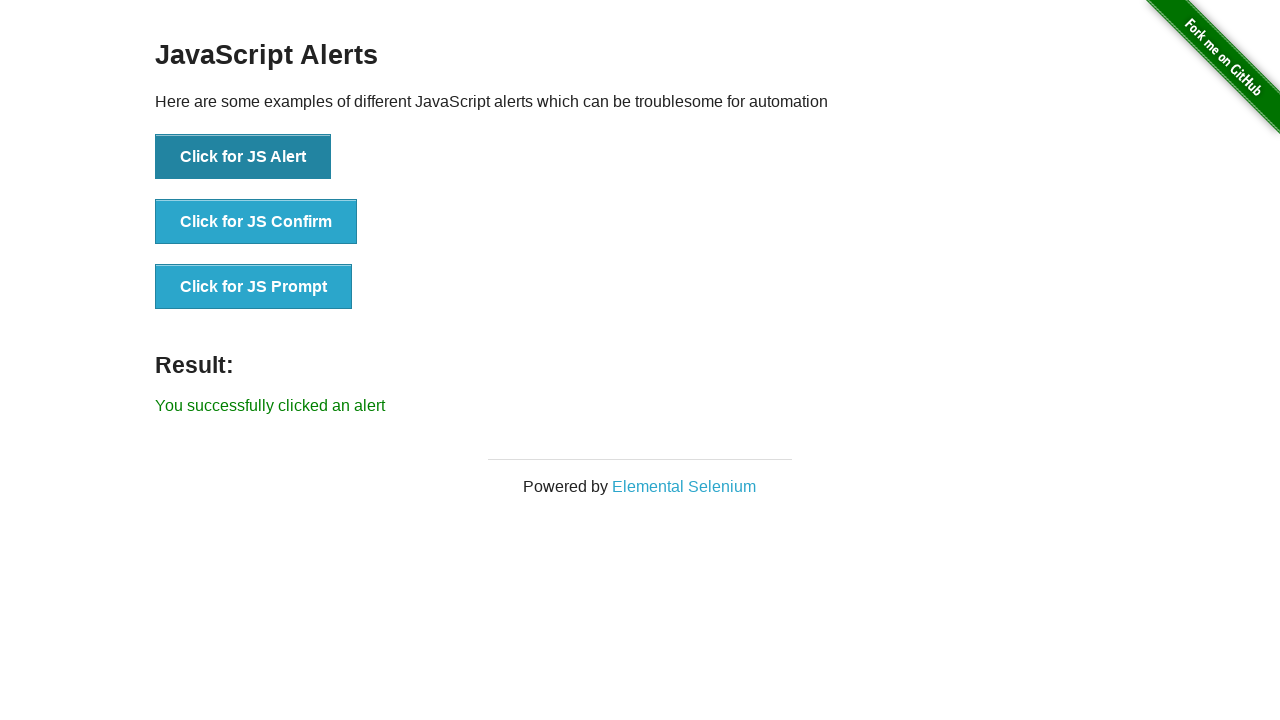

Retrieved result text content
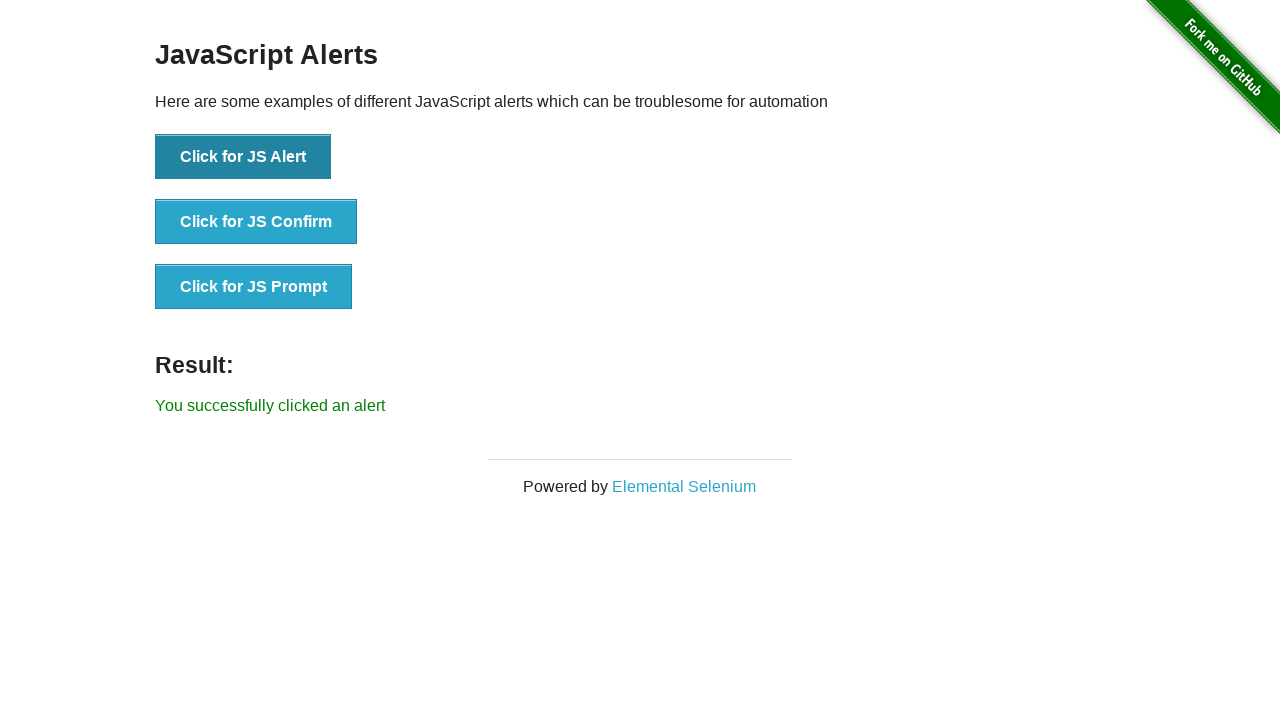

Verified result text matches expected message: 'You successfully clicked an alert'
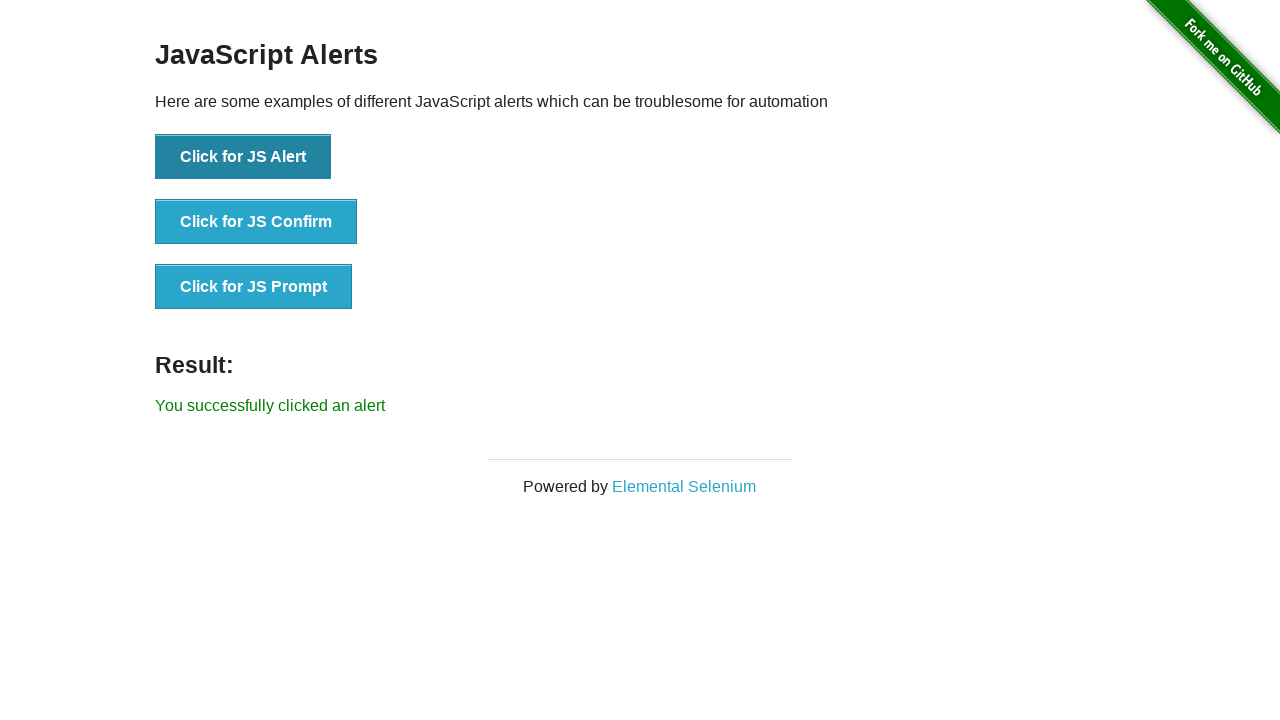

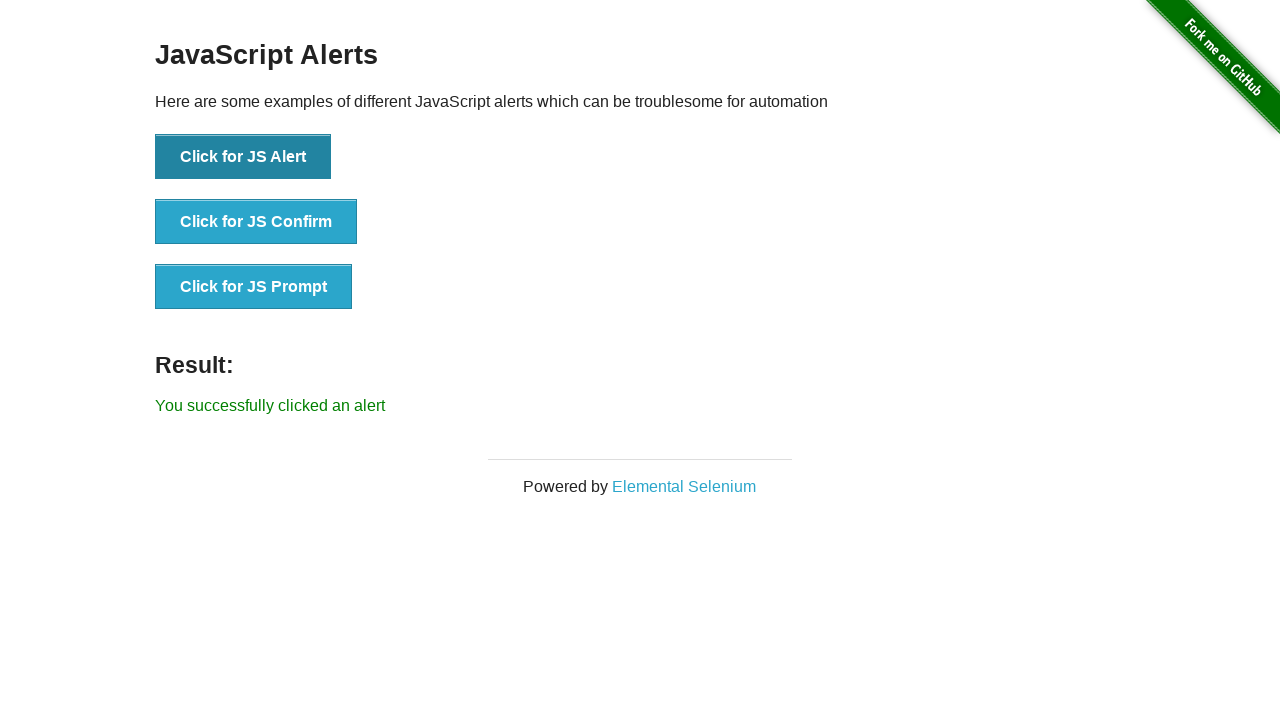